Tests finding and clicking a link by its text content, where the link text is a calculated mathematical value (π^e * 10000 rounded up = 224592)

Starting URL: http://suninjuly.github.io/find_link_text

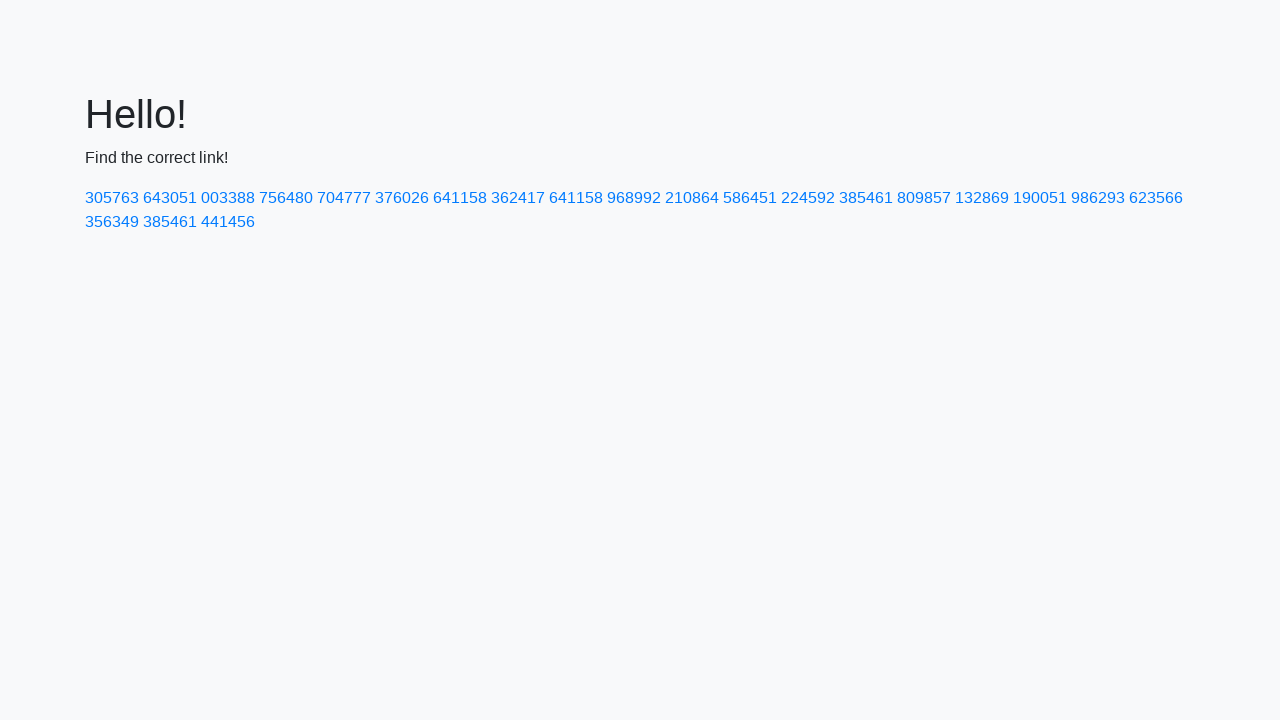

Calculated link text value: π^e * 10000 rounded up = 224592
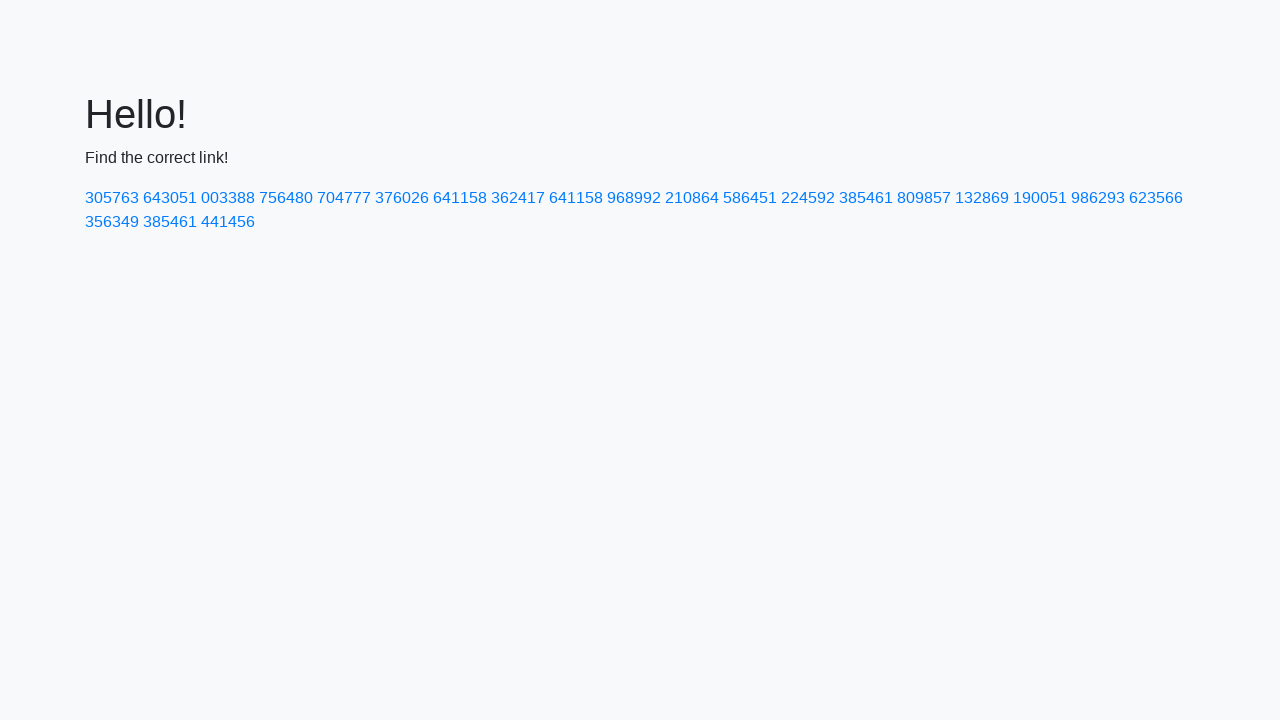

Clicked link with text '224592' at (808, 198) on a:text-is('224592')
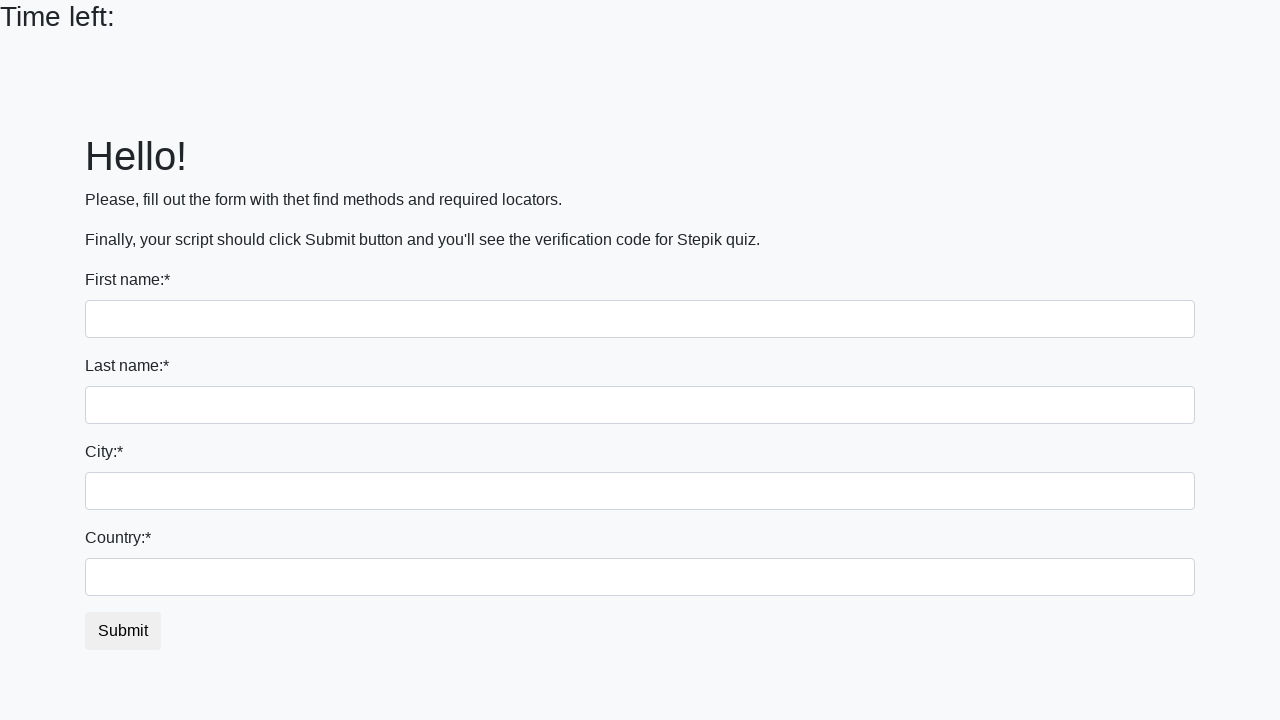

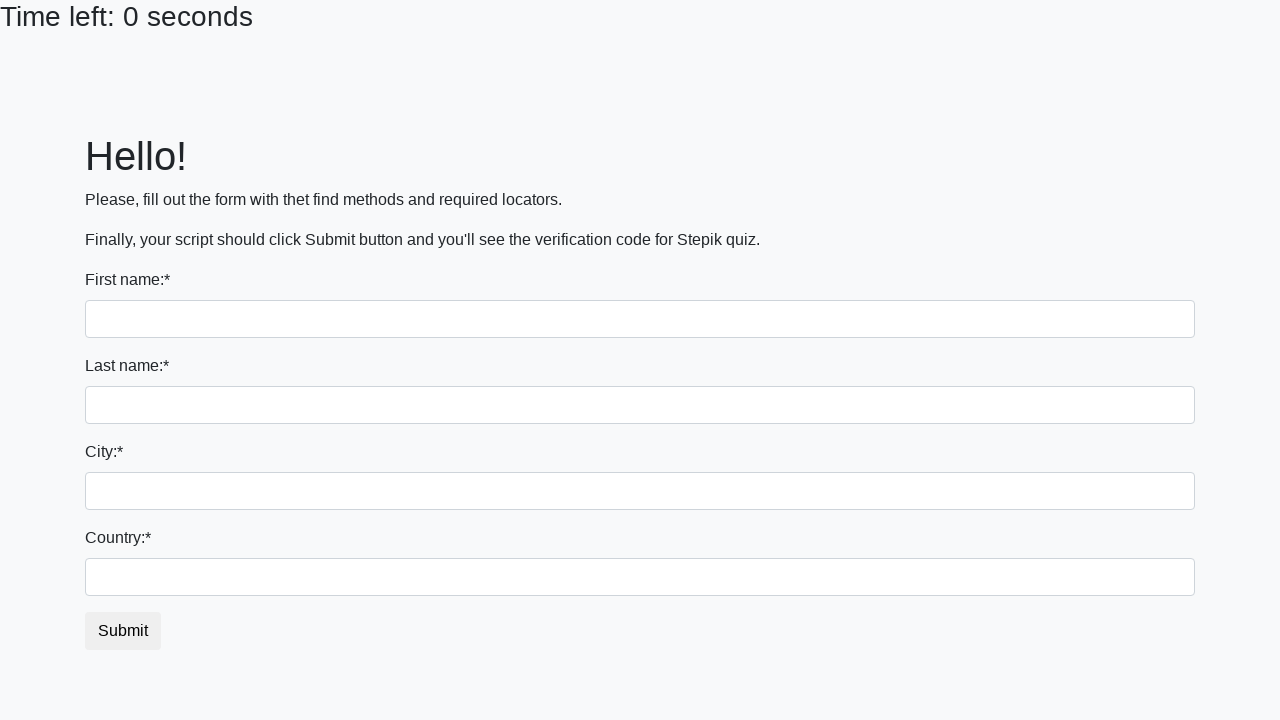